Tests sign-up form with existing credentials to verify that duplicate users cannot be created

Starting URL: https://www.demoblaze.com/

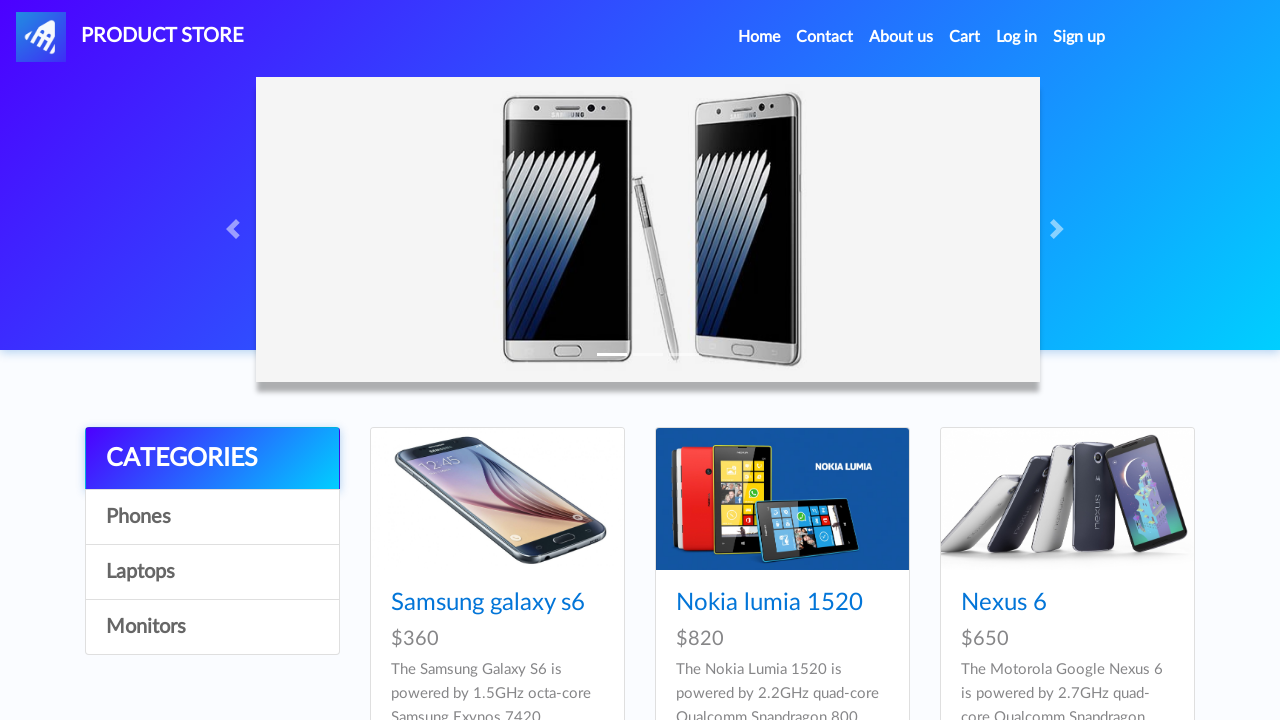

Clicked on Sign Up link at (1079, 37) on xpath=//a[@id='signin2']
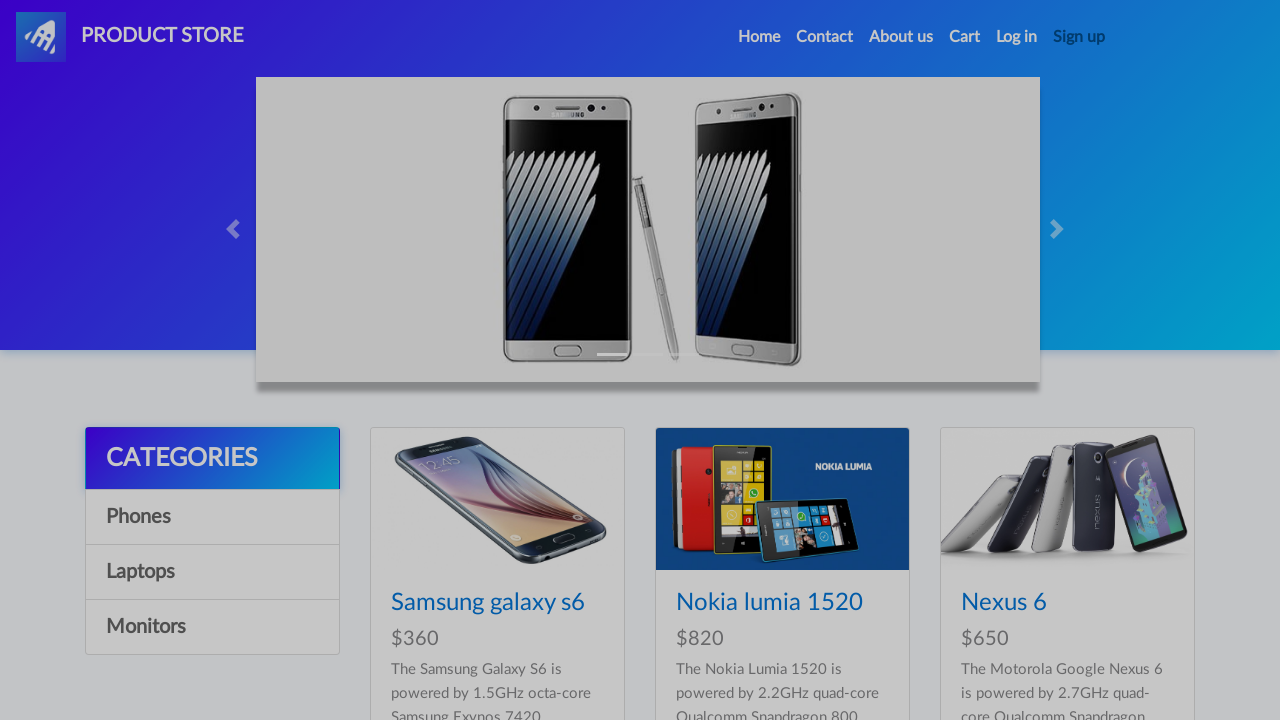

Sign up modal appeared
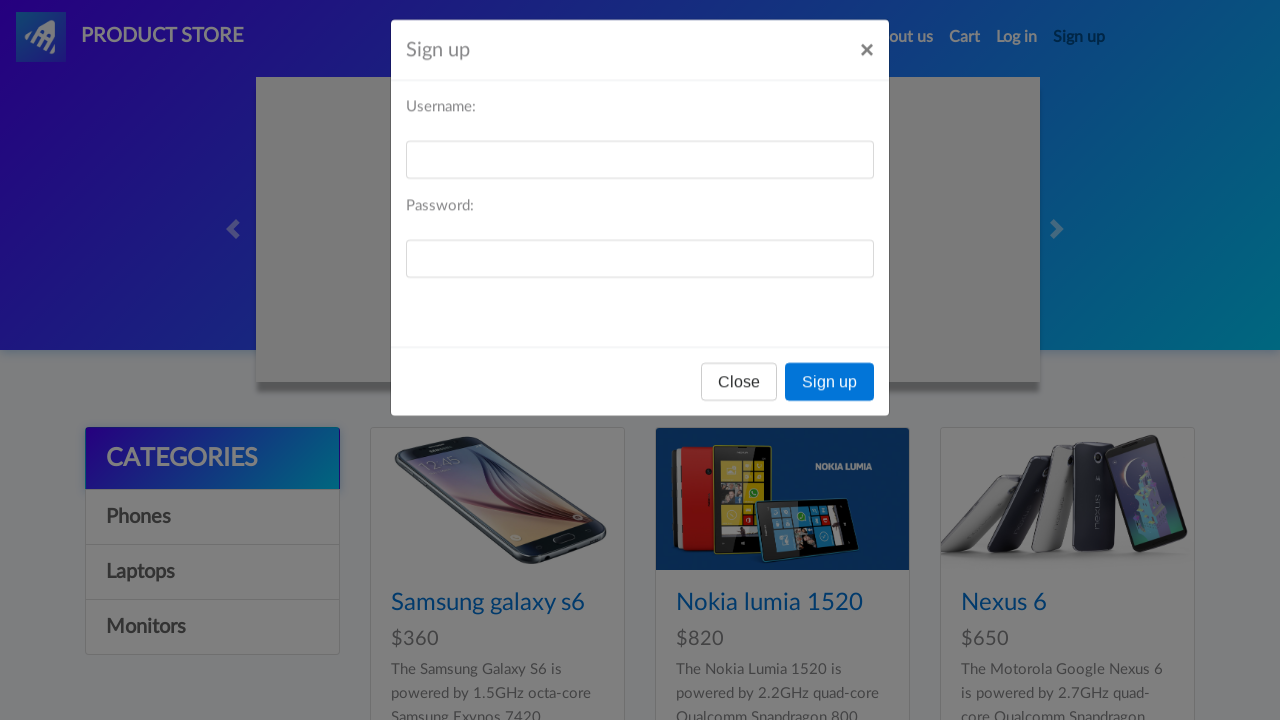

Entered existing username 'existinguser123@example.com' in username field on //input[@id='sign-username']
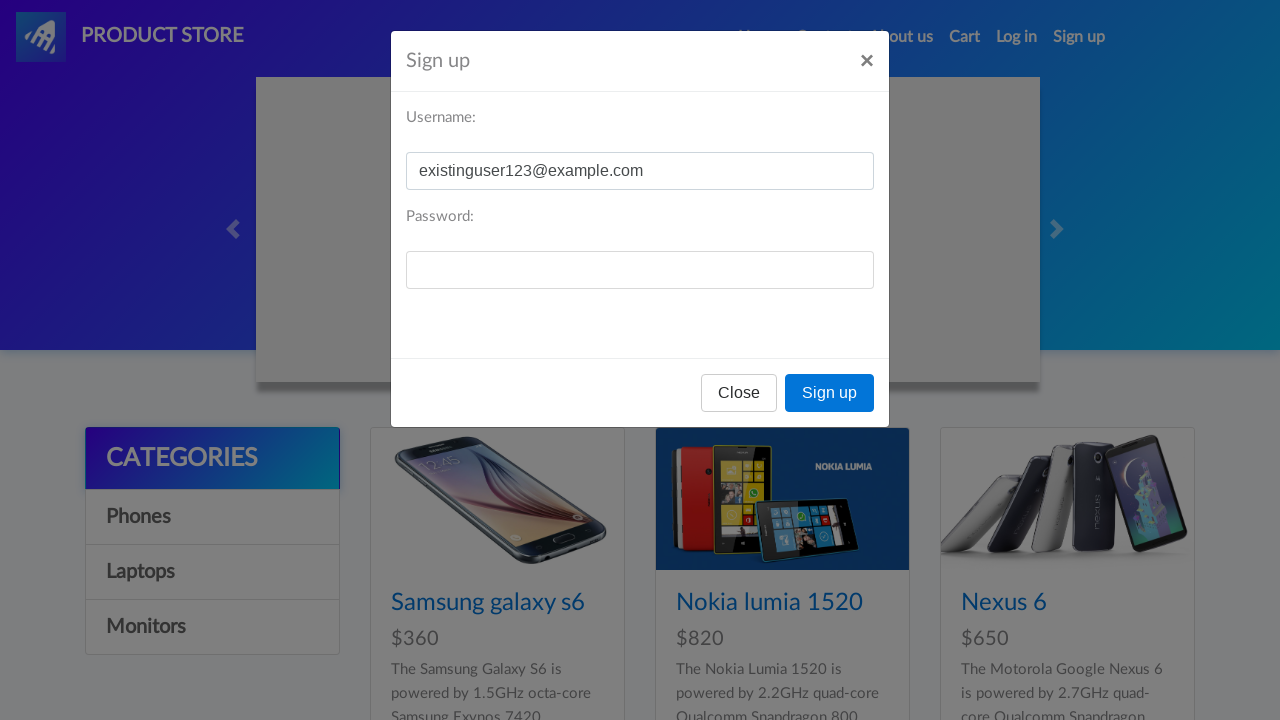

Entered password 'password789' in password field on //input[@id='sign-password']
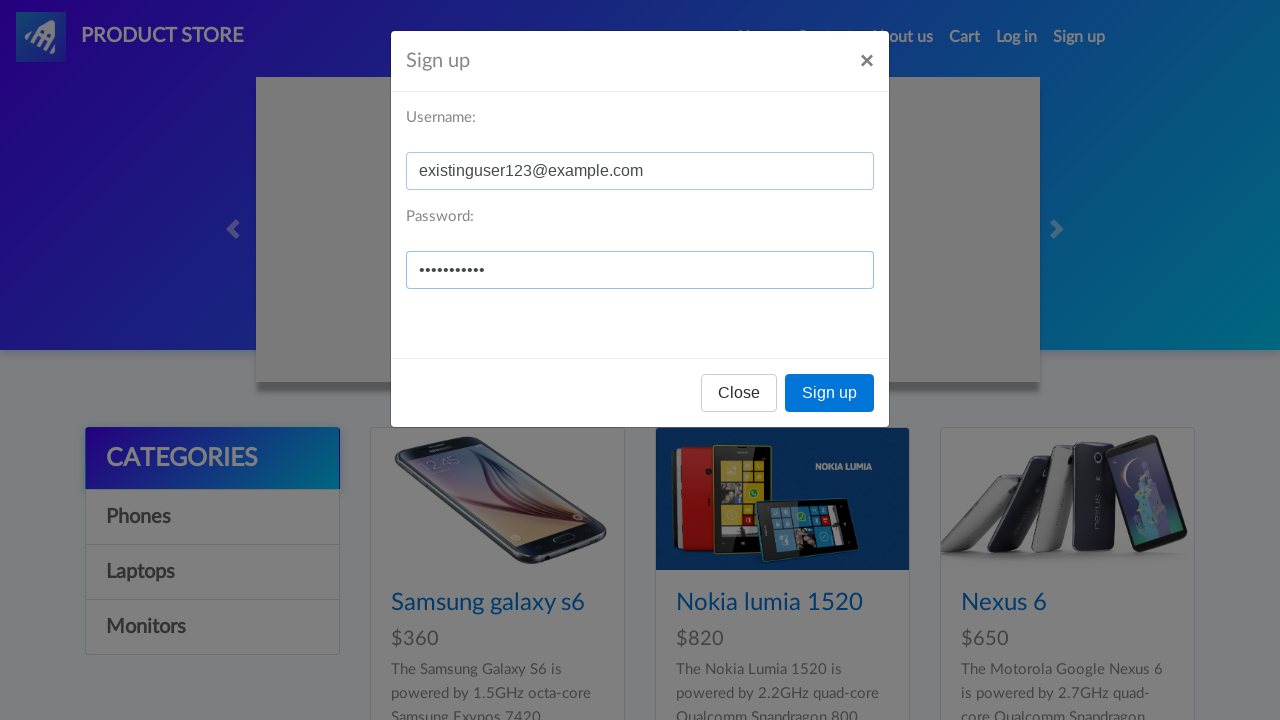

Clicked Sign Up button to submit form with duplicate credentials at (830, 393) on xpath=//button[normalize-space()='Sign up']
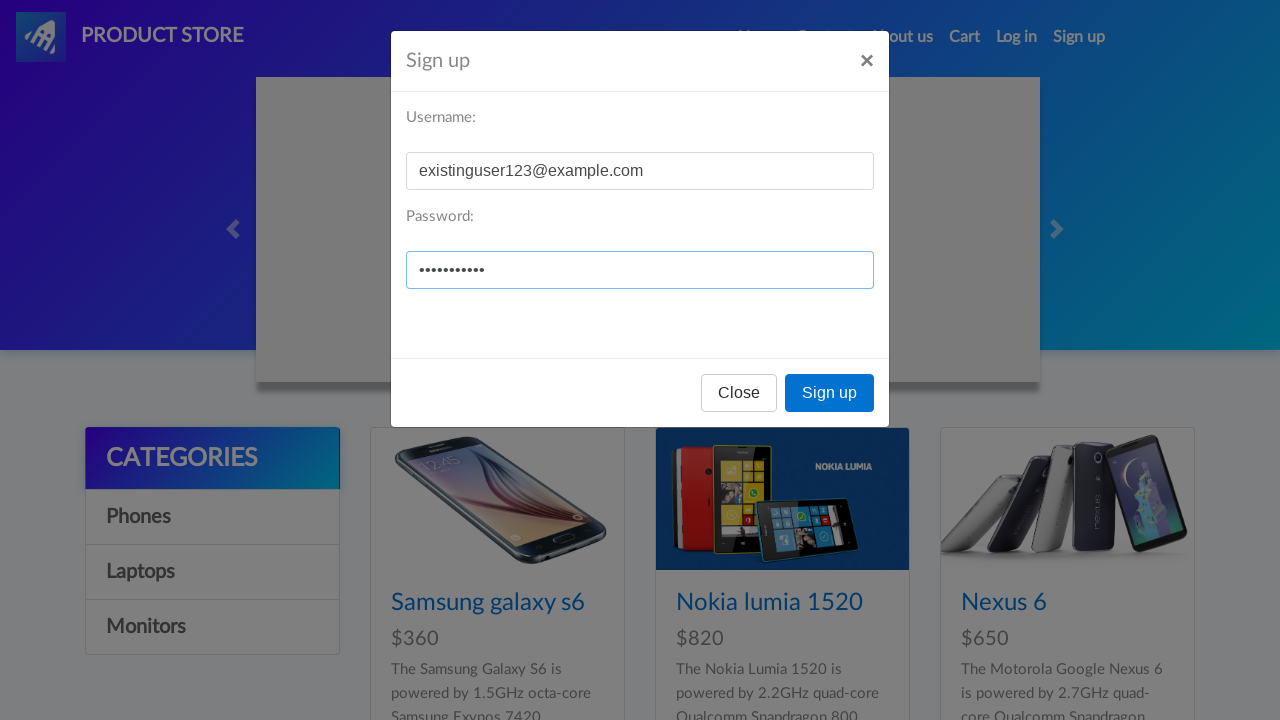

Accepted alert dialog confirming duplicate user error
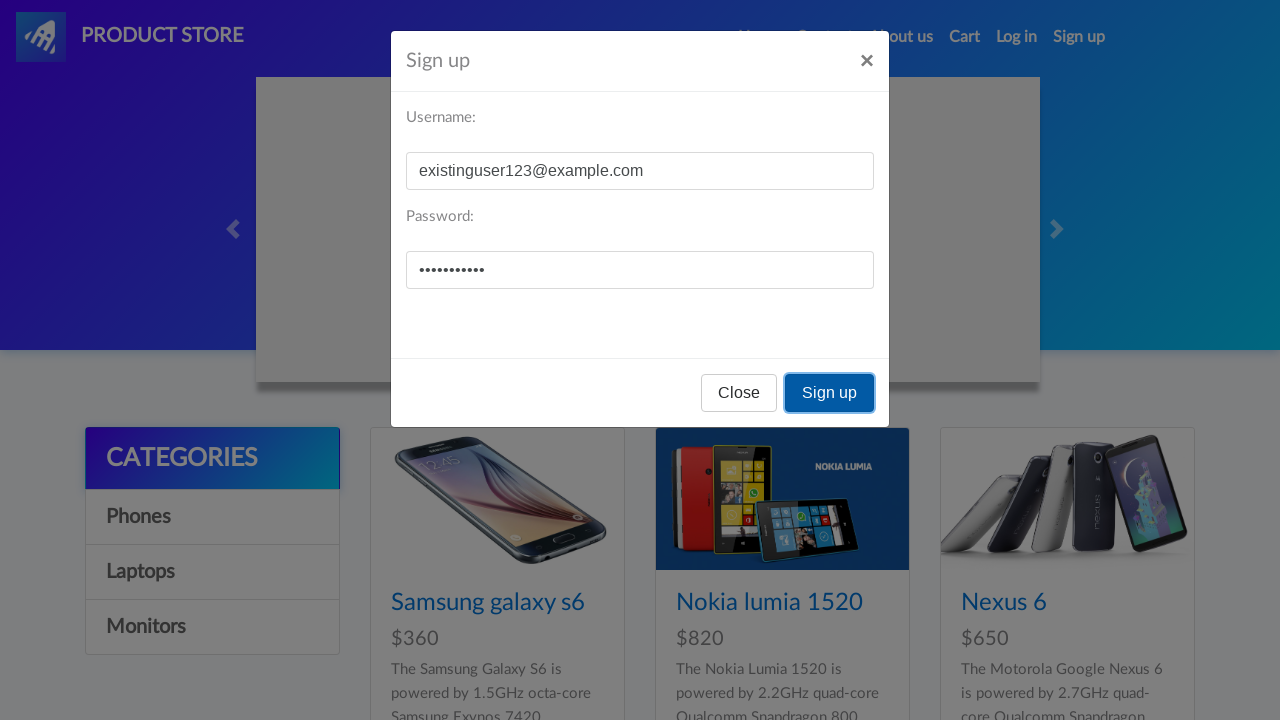

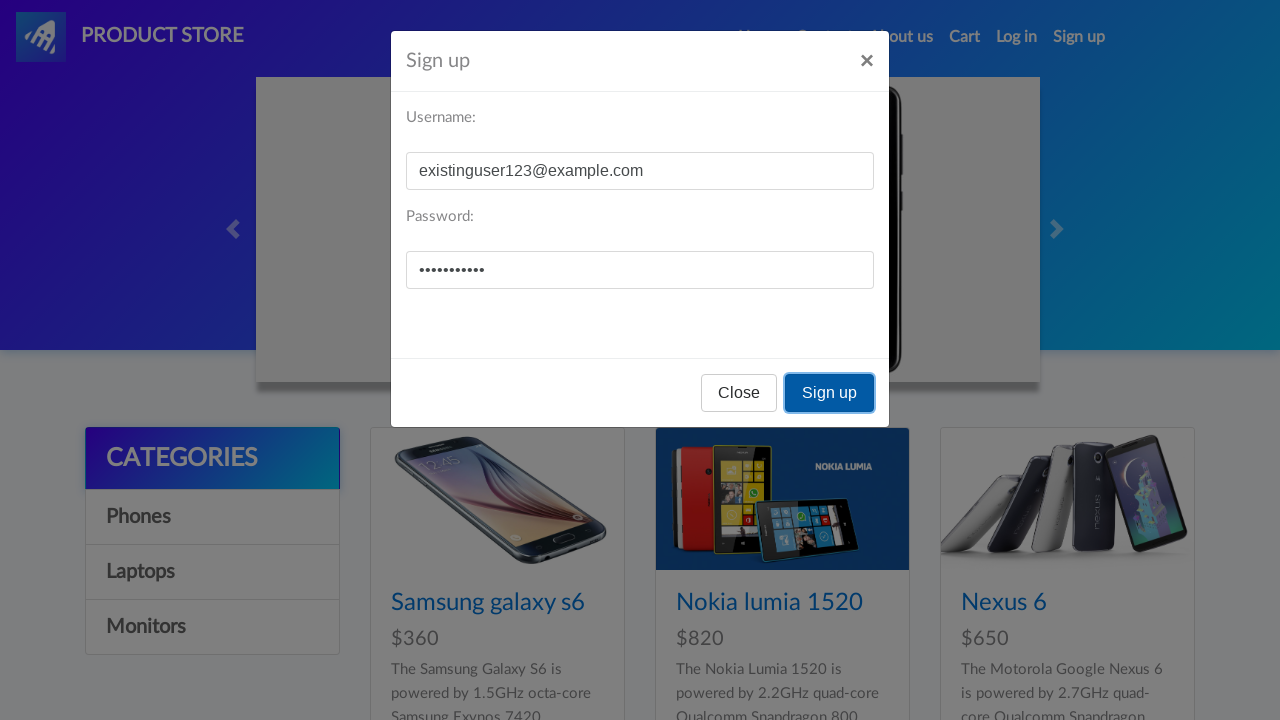